Tests dismissing a JavaScript confirm dialog by clicking a button that triggers it, dismissing it, and verifying the cancel result.

Starting URL: https://the-internet.herokuapp.com/javascript_alerts

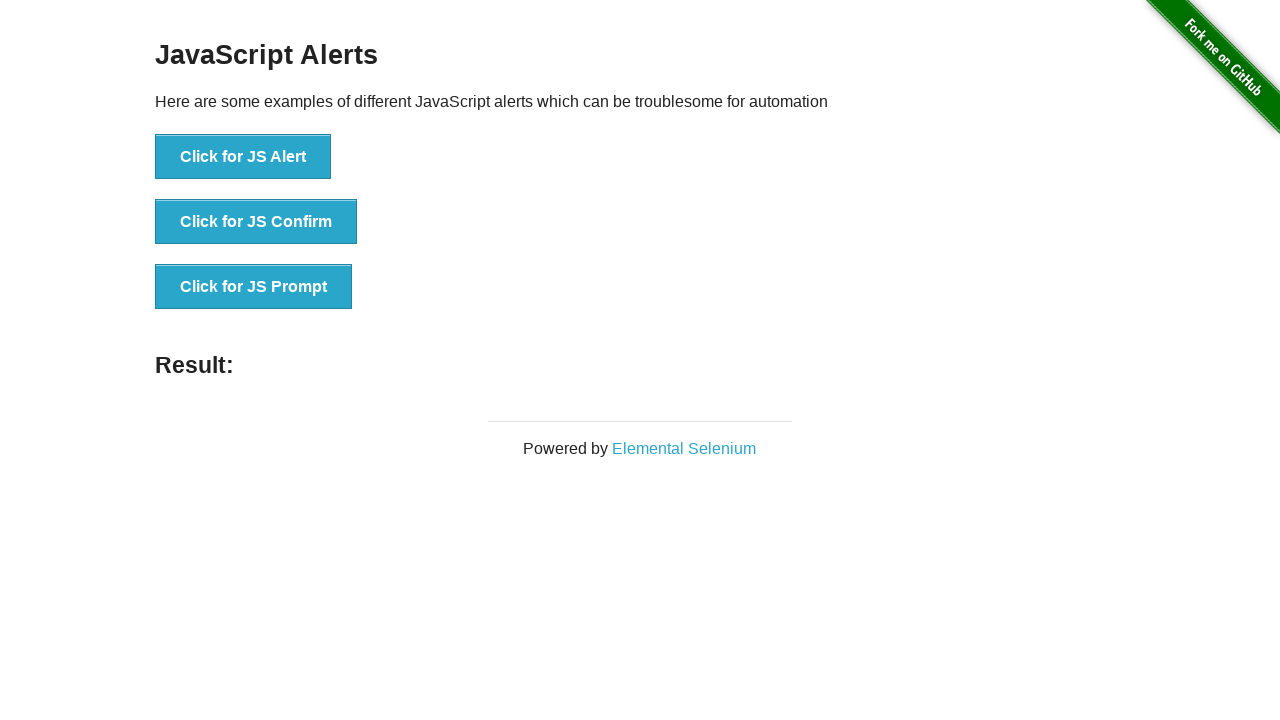

Set up dialog handler to dismiss JavaScript confirm dialog
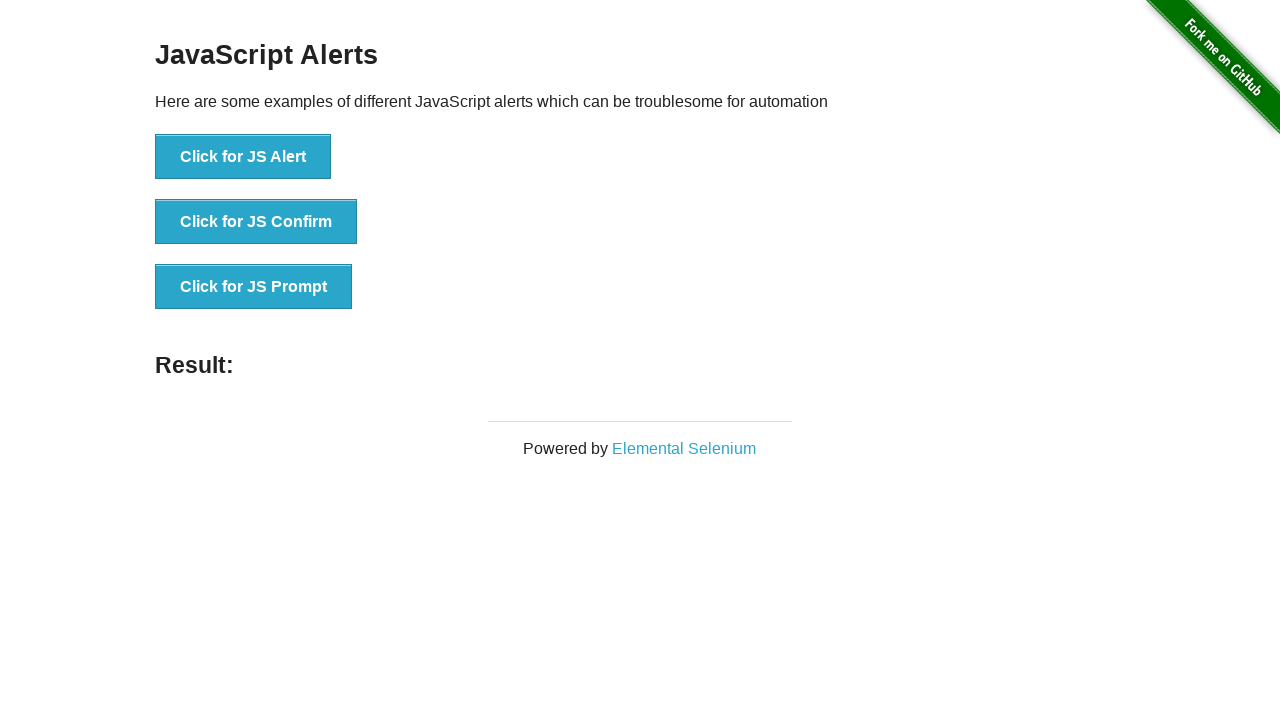

Clicked button to trigger JavaScript confirm dialog at (256, 222) on xpath=//*[@id='content']/div/ul/li[2]/button
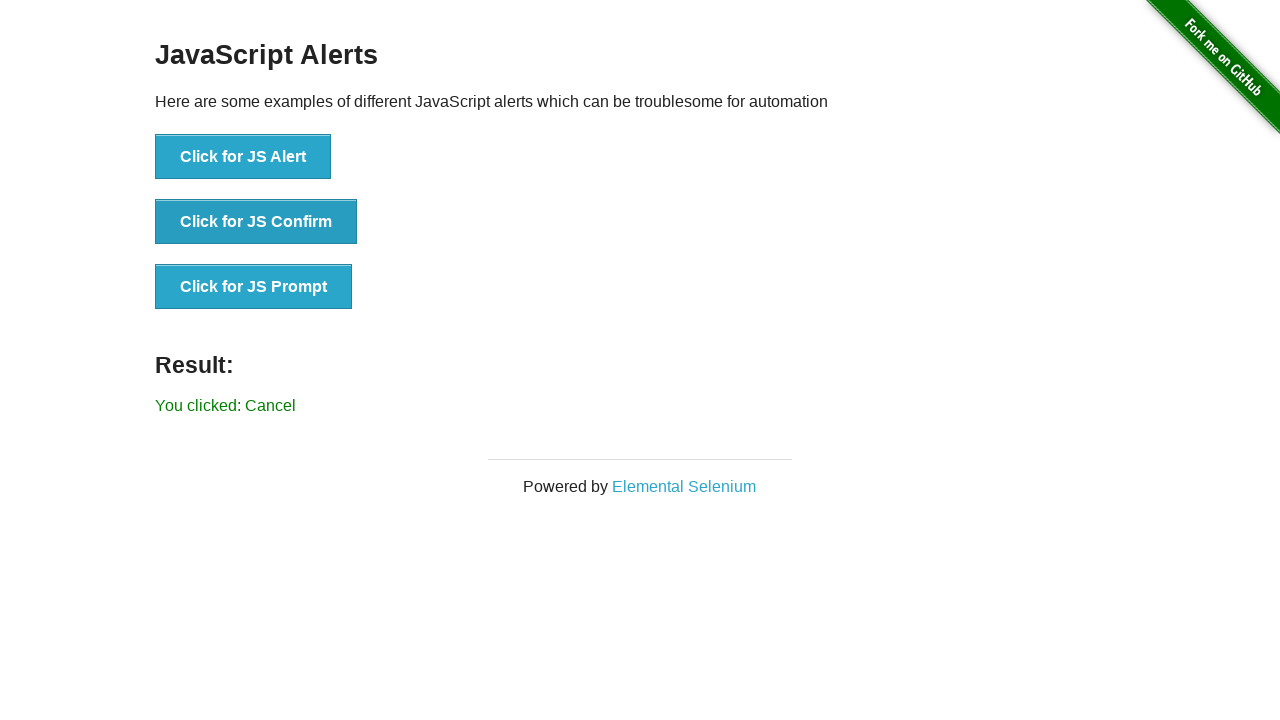

Confirmed that result element appeared after dismissing confirm dialog
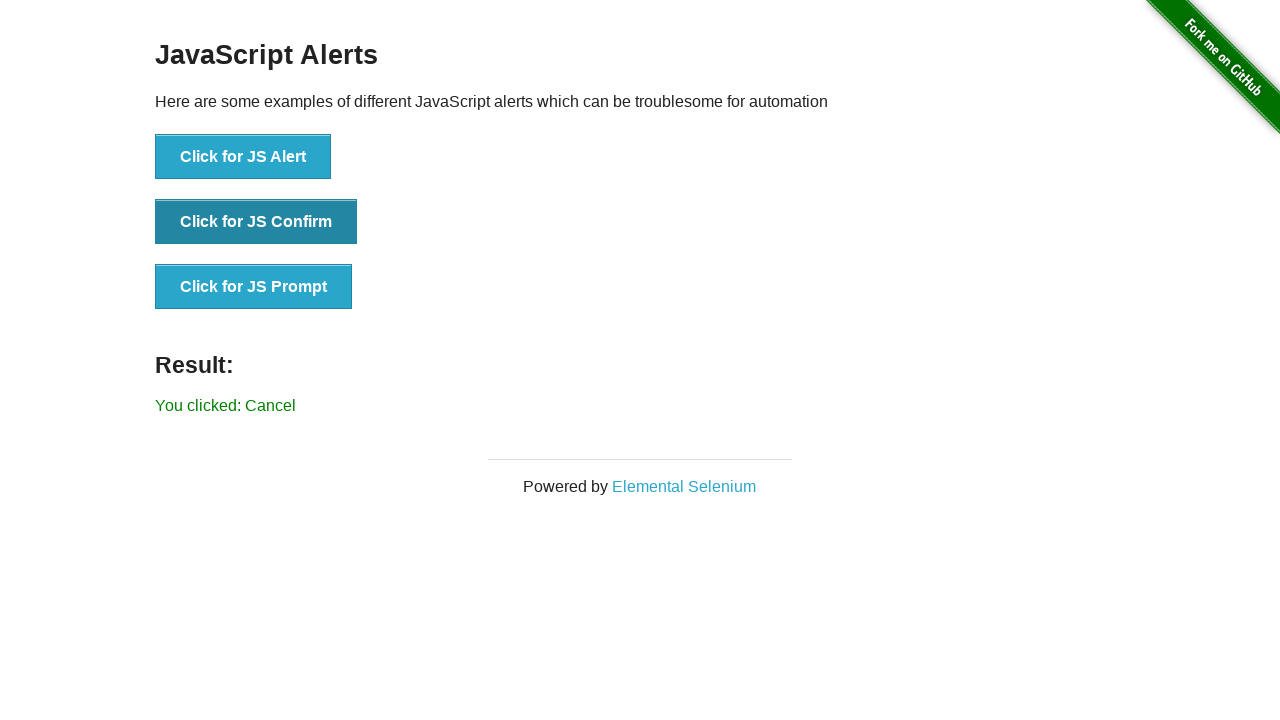

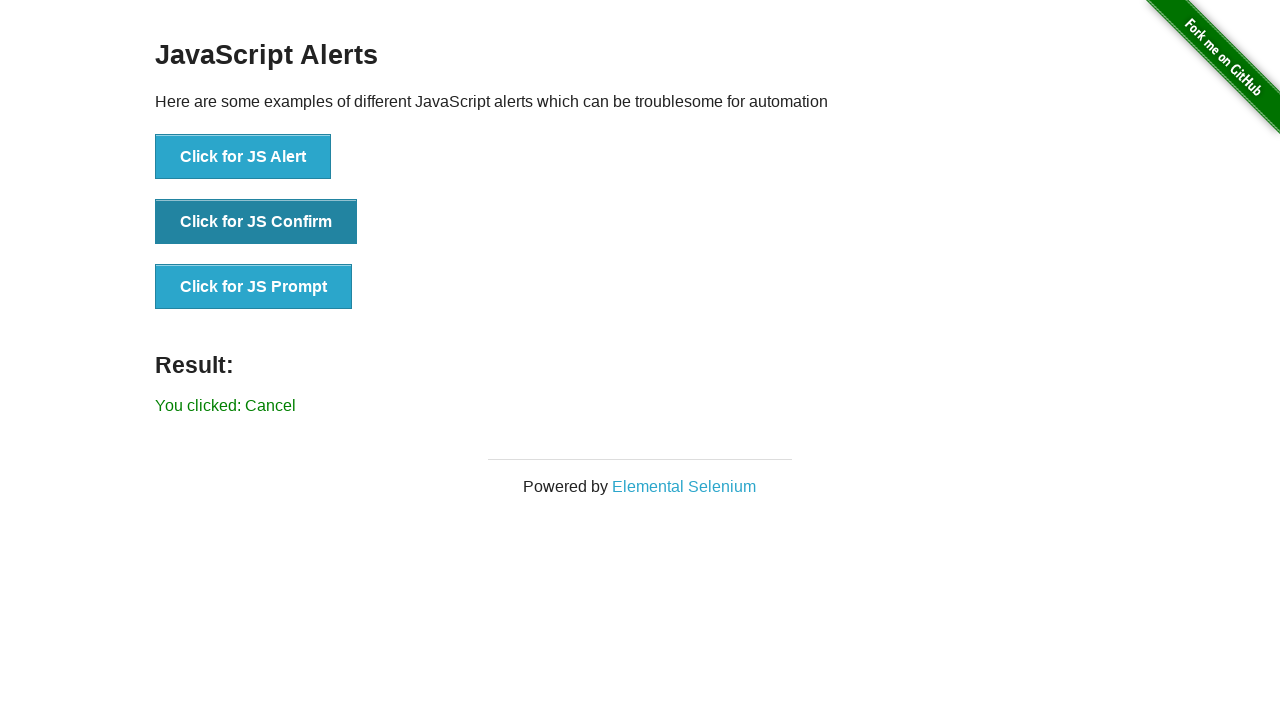